Clicks on the Elements section card on the DemoQA homepage

Starting URL: https://demoqa.com/

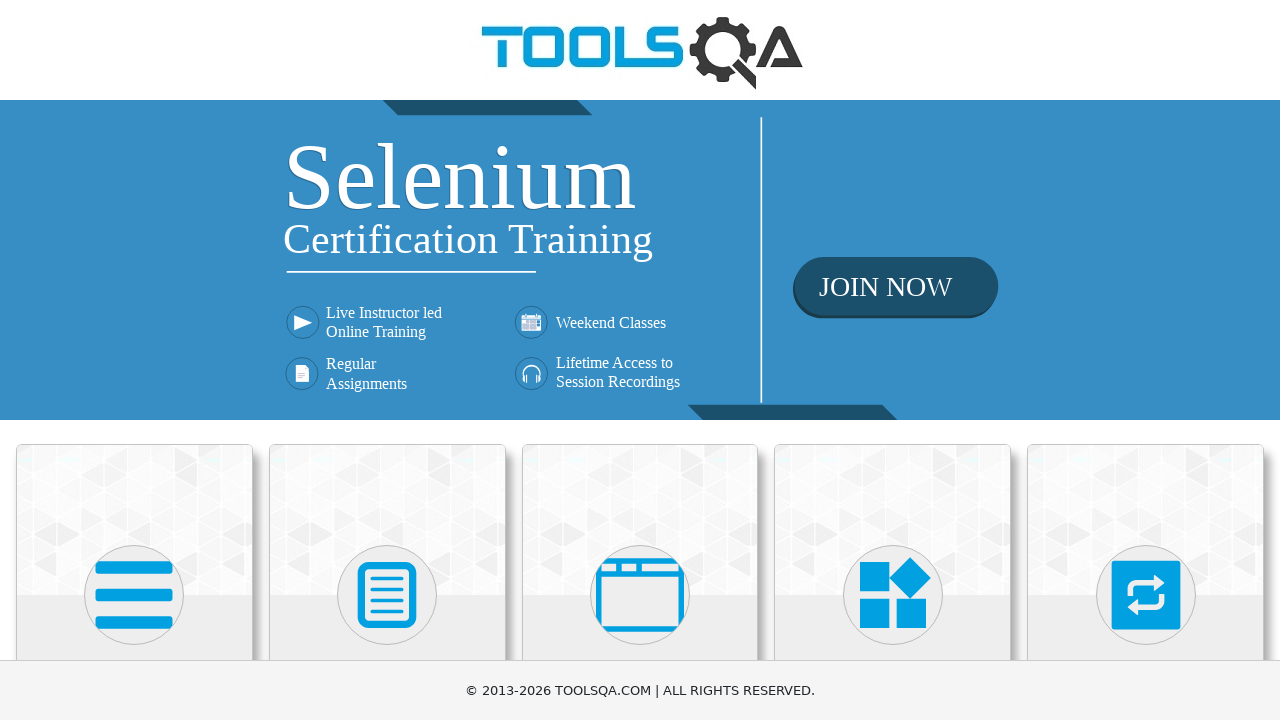

Waited for Elements card to be visible on DemoQA homepage
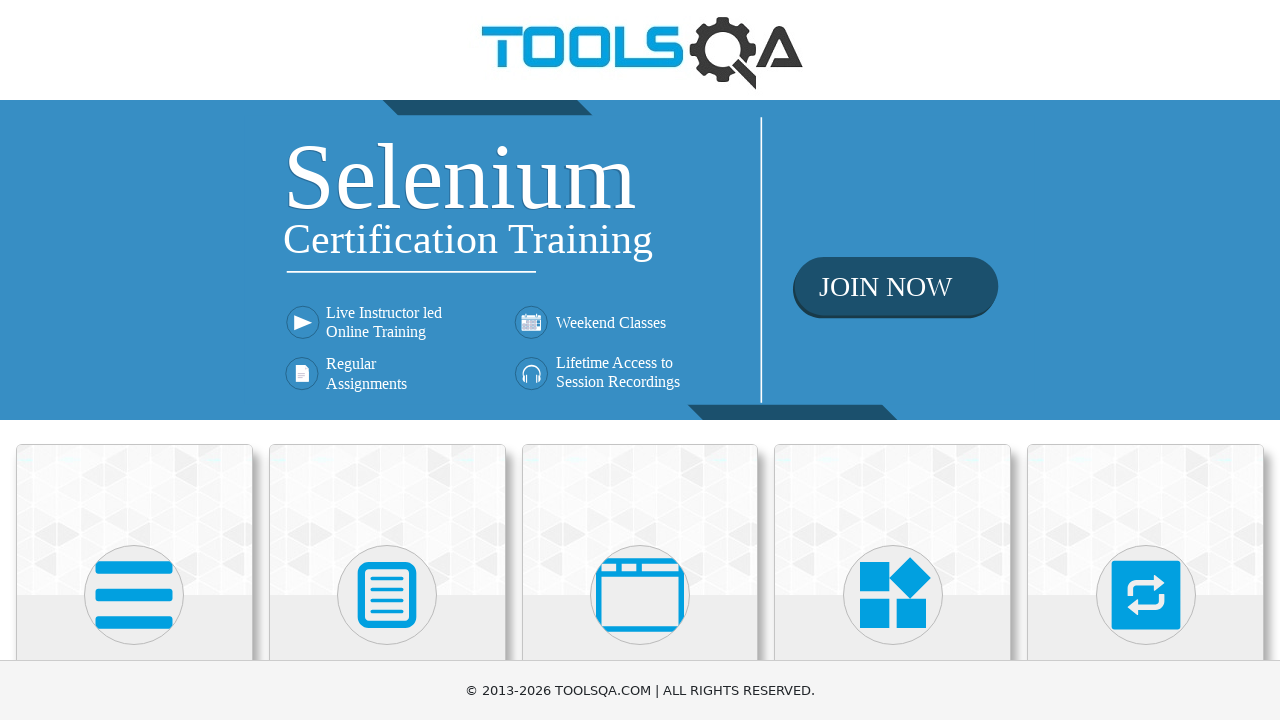

Clicked on the Elements section card at (134, 360) on h5:has-text('Elements')
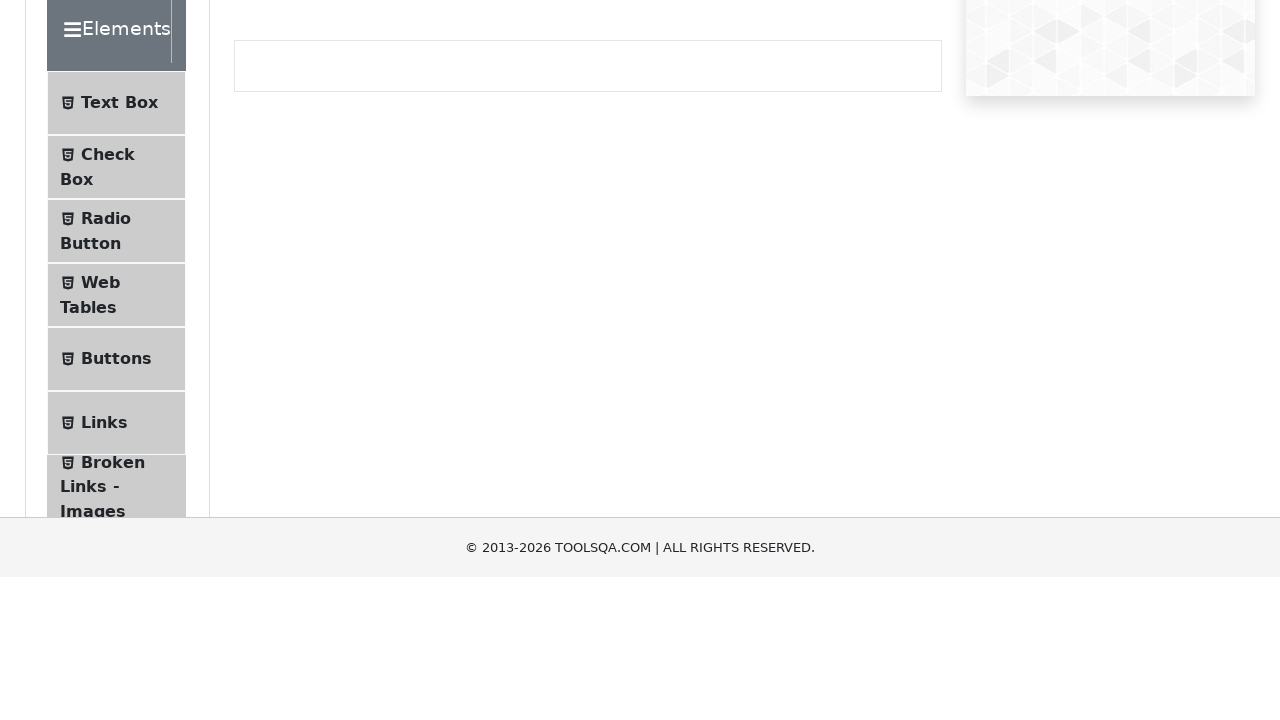

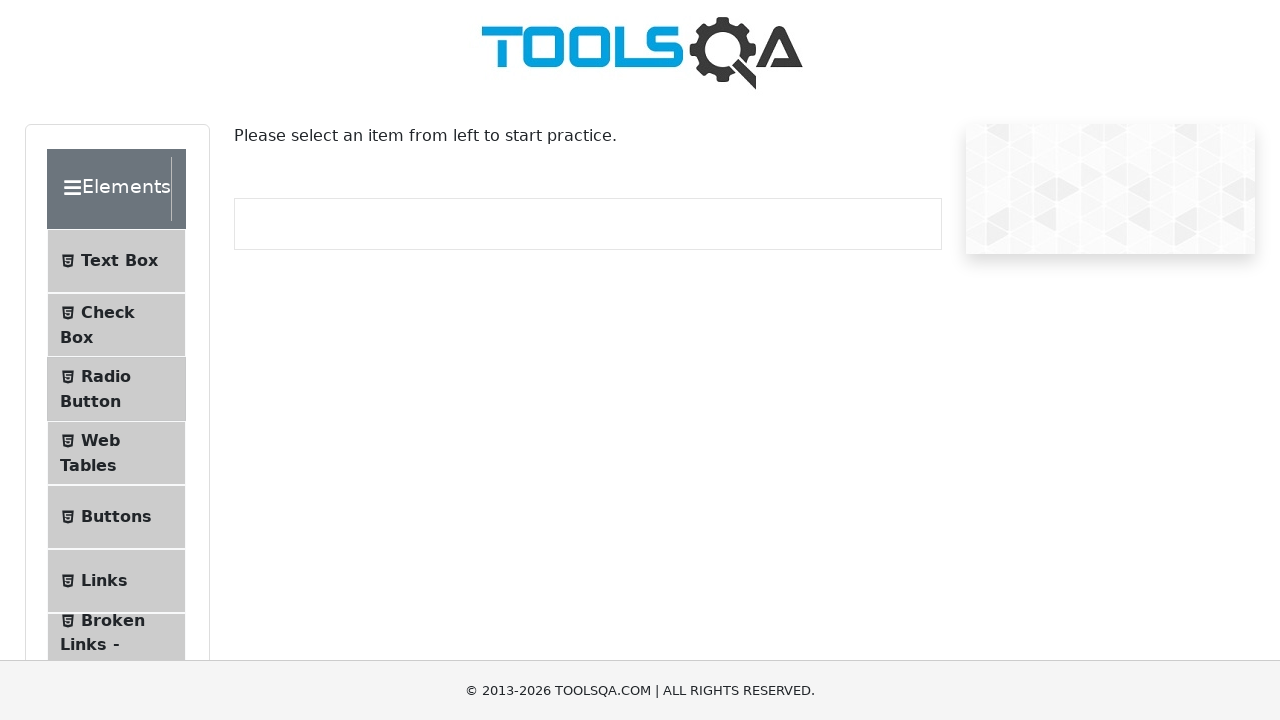